Tests hover functionality by hovering over a user element to reveal hidden information and then clicking on a profile link

Starting URL: https://the-internet.herokuapp.com/hovers

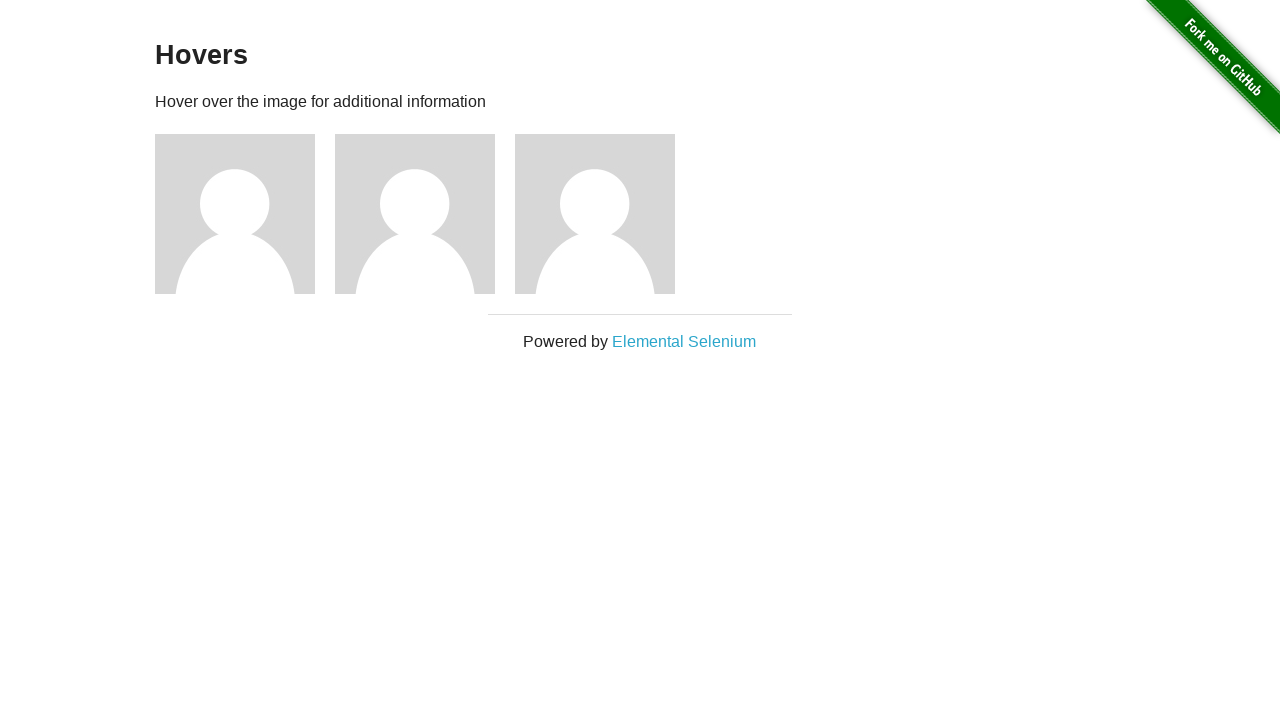

Located first user element
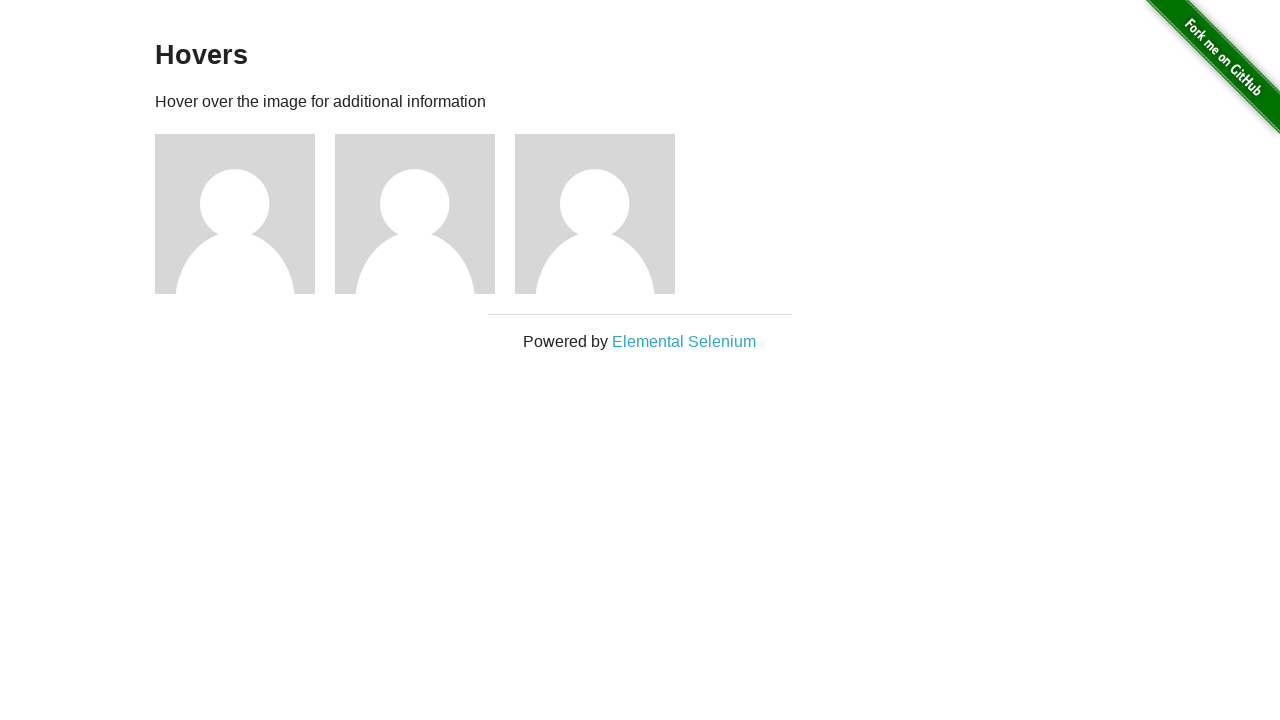

Located user name element
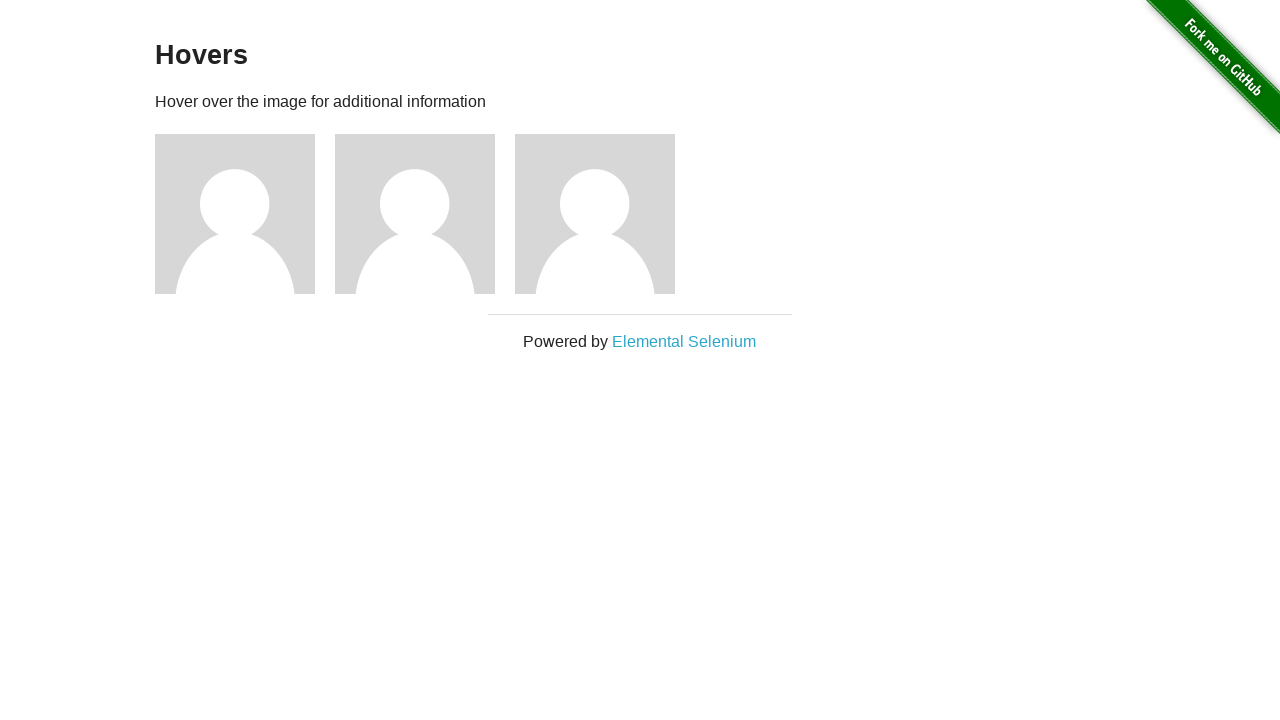

Located profile link element
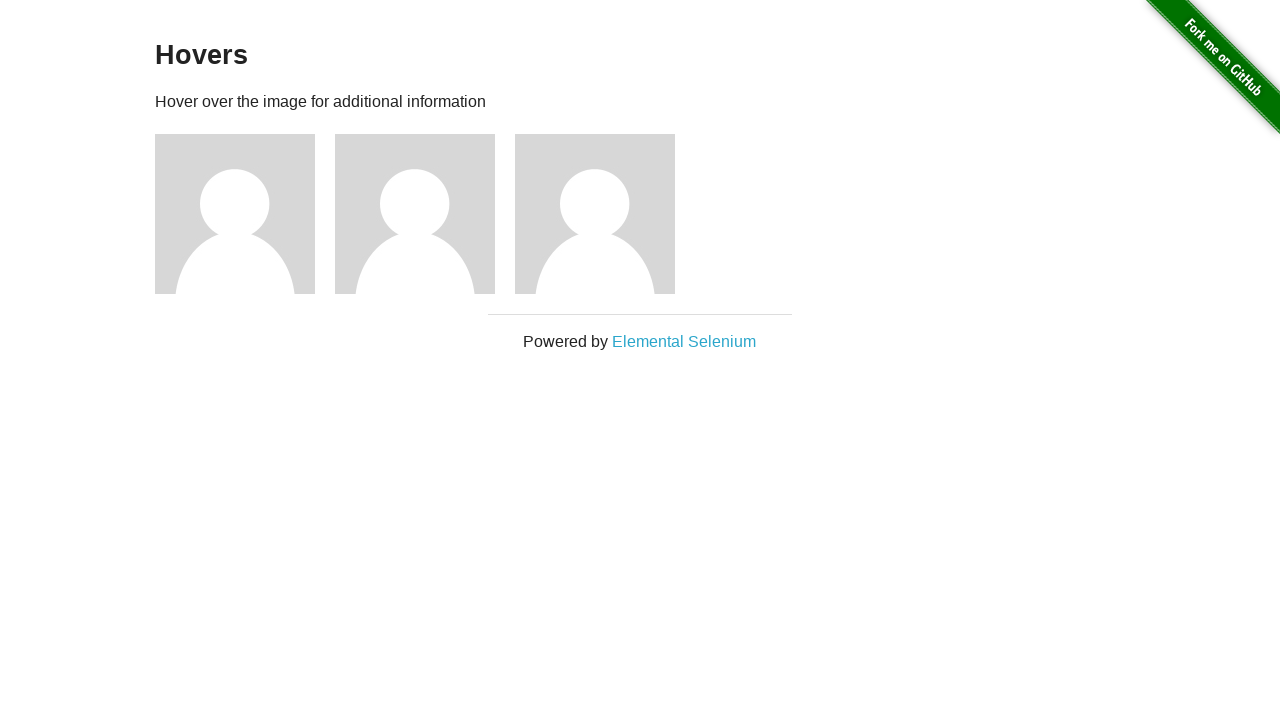

Hovered over user element to reveal hidden information at (245, 214) on div.figure >> nth=0
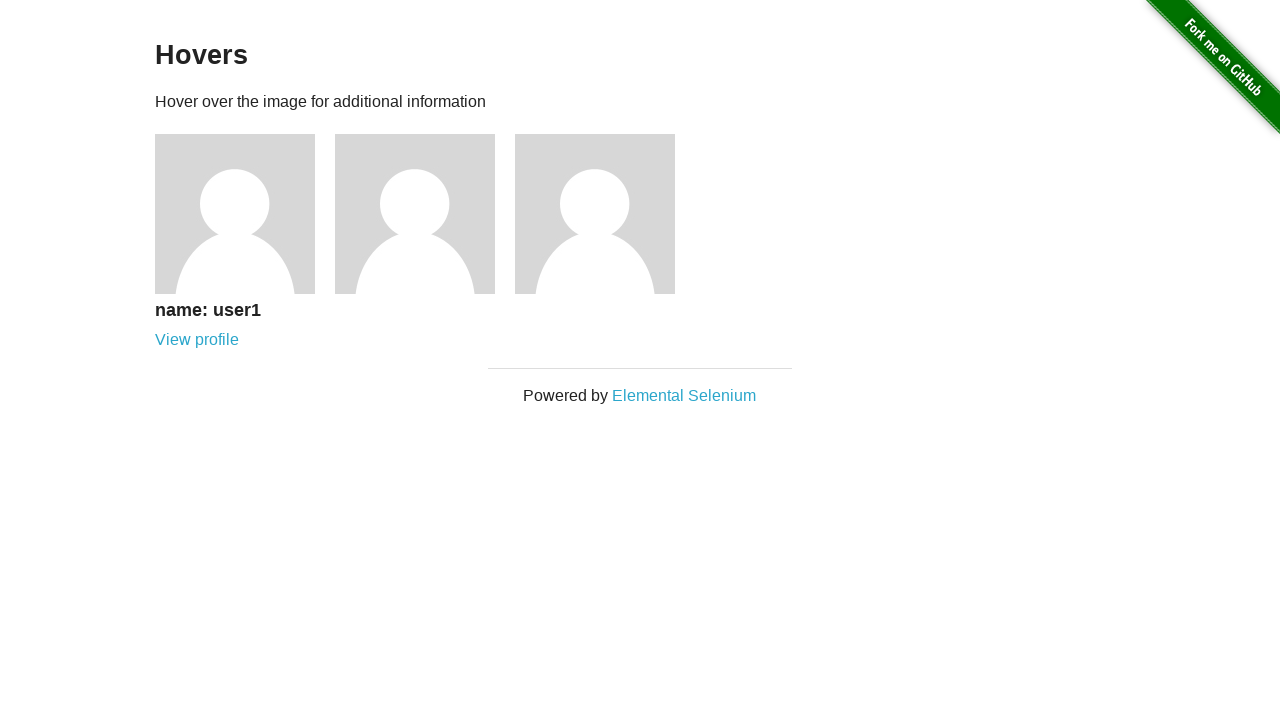

Clicked on revealed profile link at (197, 340) on div.figcaption a >> nth=0
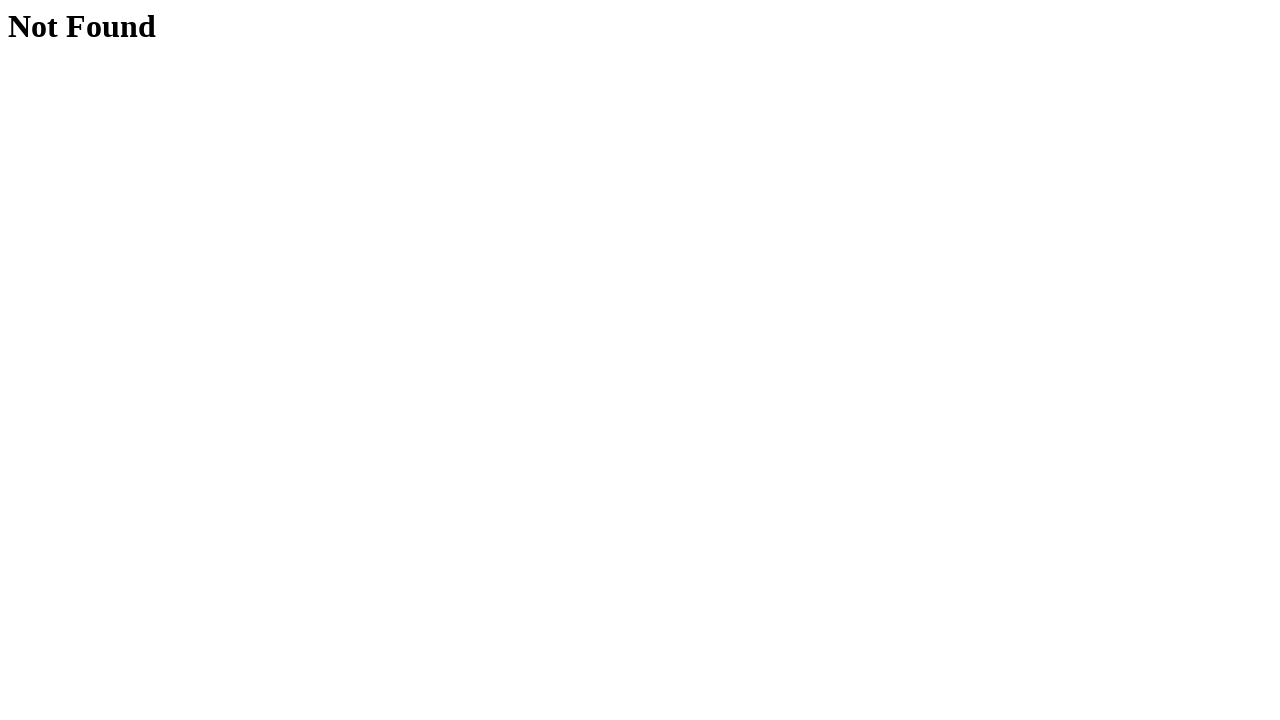

Navigation completed and URL verified to contain /users/1
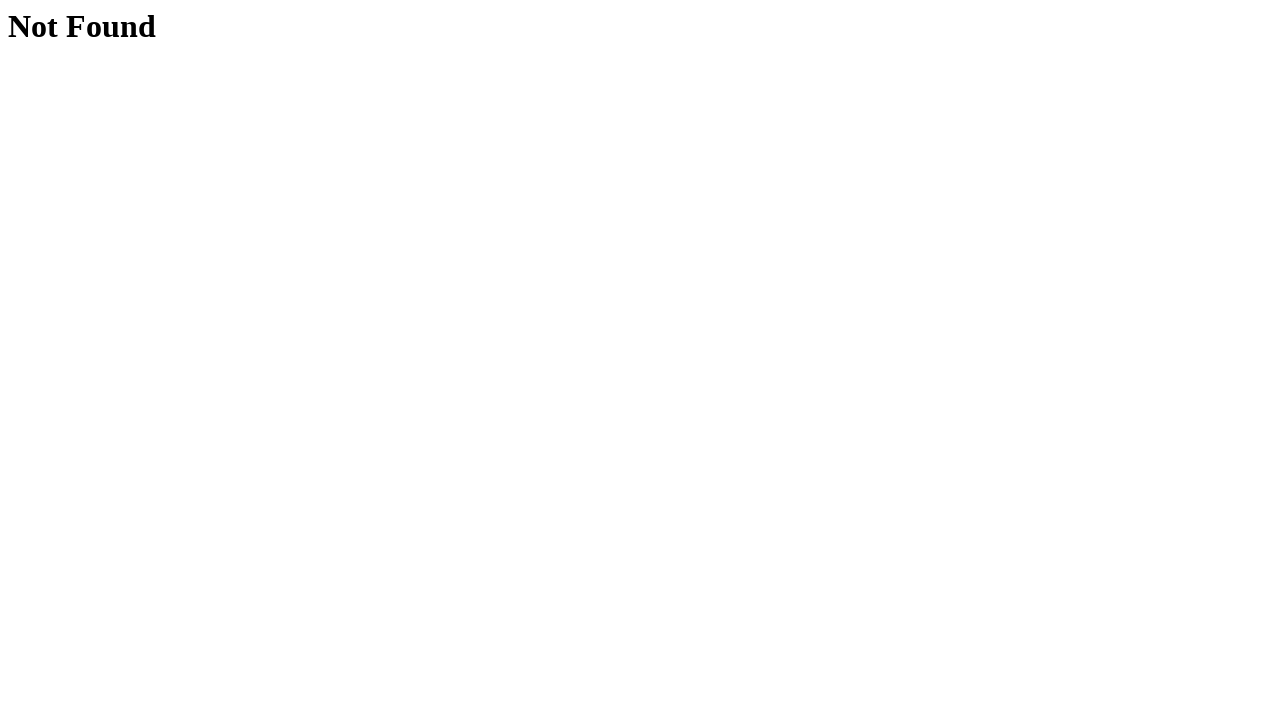

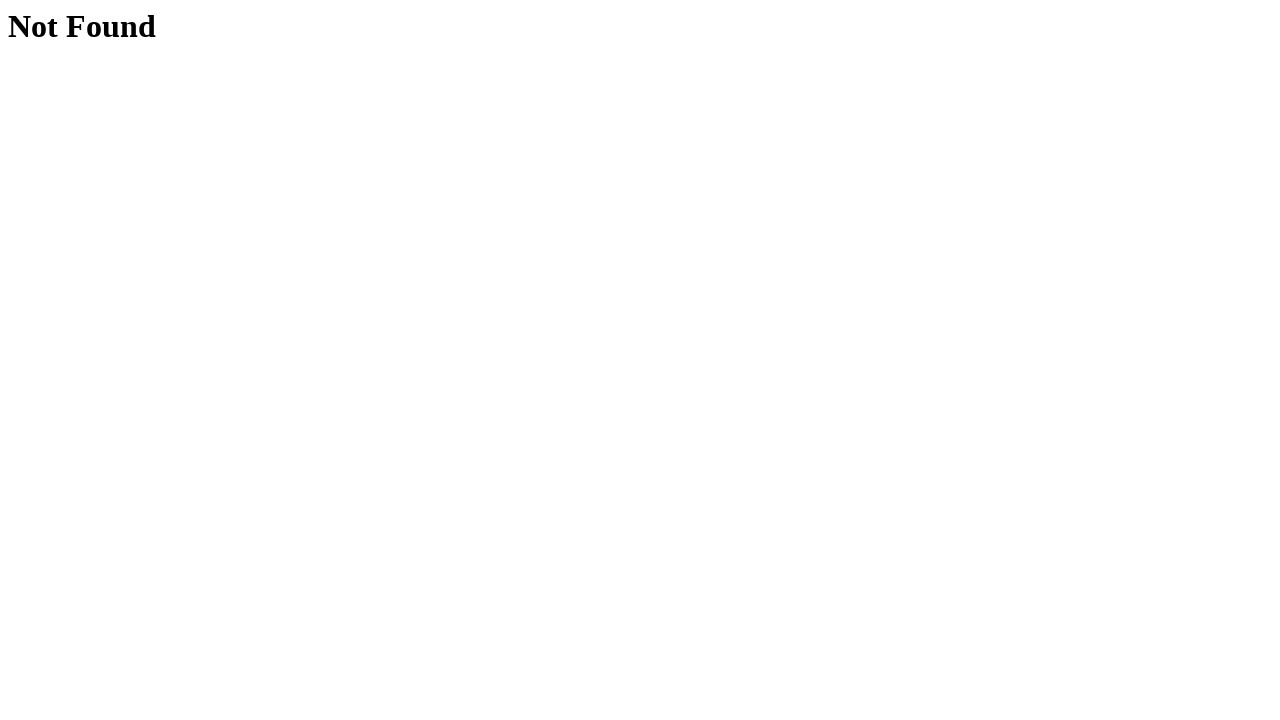